Tests alert handling functionality by clicking to trigger an alert with OK and Cancel options, dismissing it, and verifying the result text is displayed

Starting URL: https://demo.automationtesting.in/Alerts.html

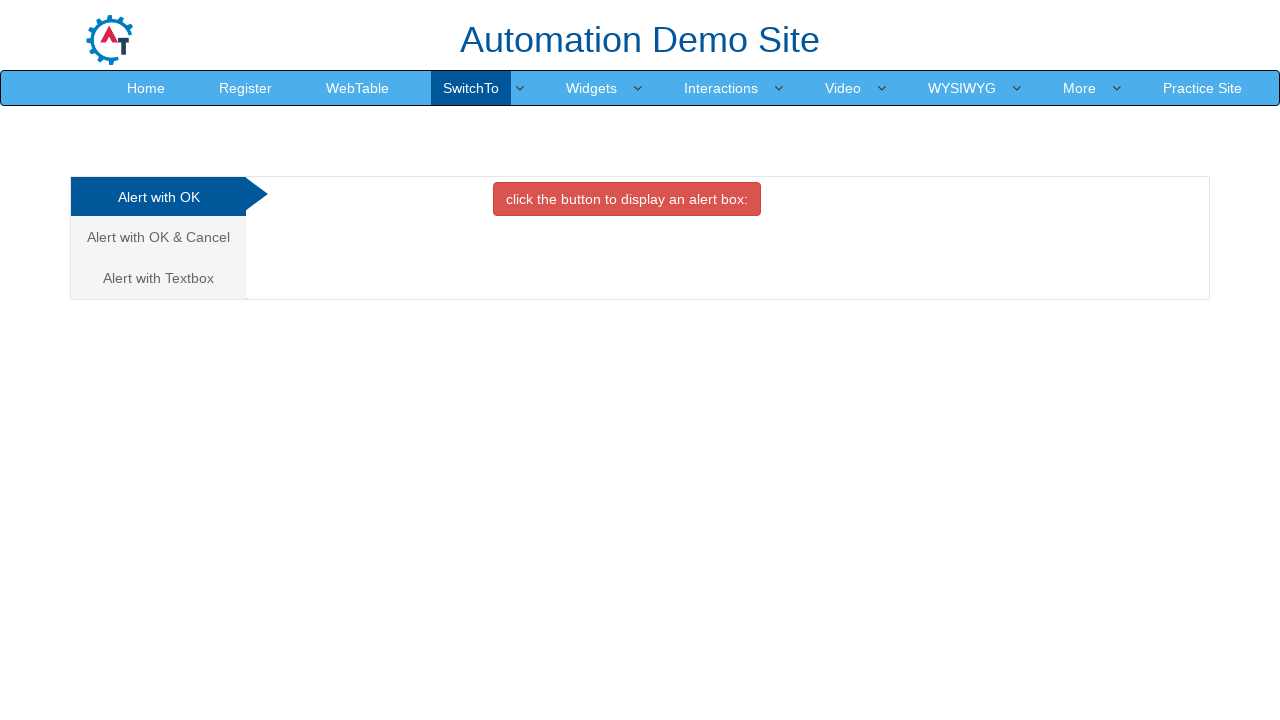

Clicked on the second tab (Alert with OK & Cancel) at (158, 237) on (//a[@class='analystic'])[2]
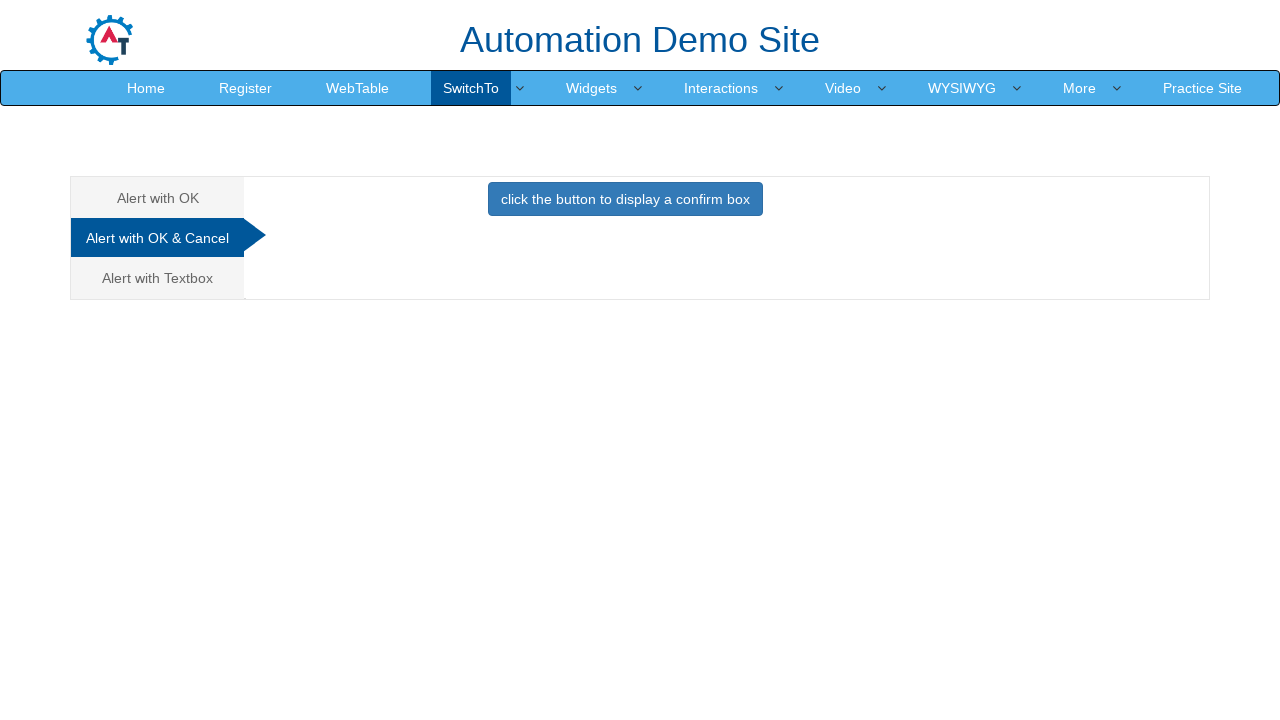

Clicked button to trigger the alert at (625, 199) on xpath=//button[@class='btn btn-primary']
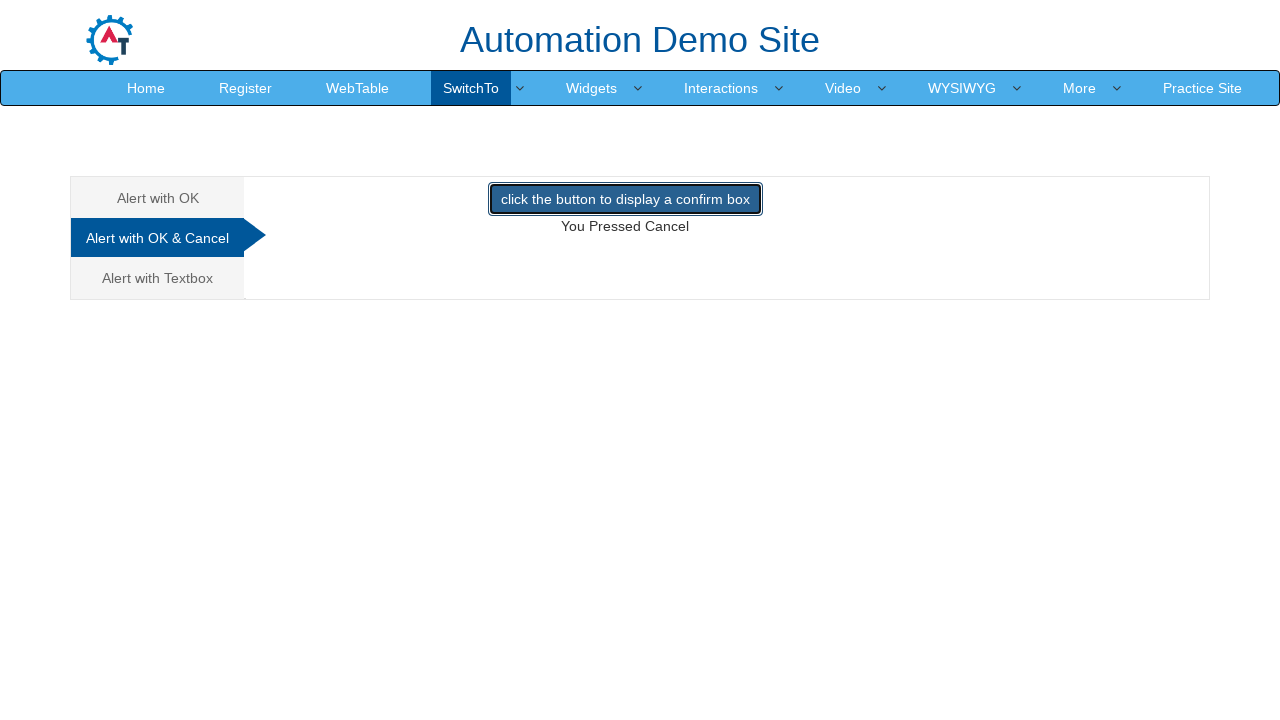

Set up dialog handler to dismiss the alert (Cancel)
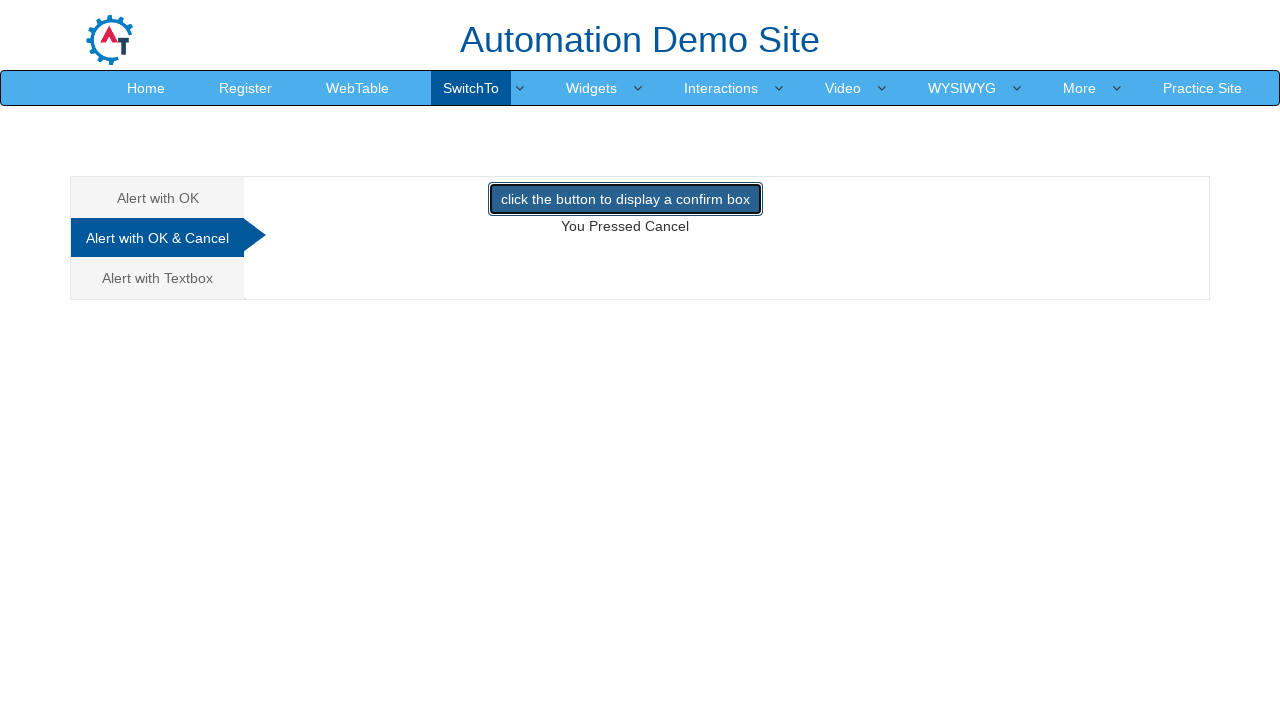

Verified the demo text element is displayed
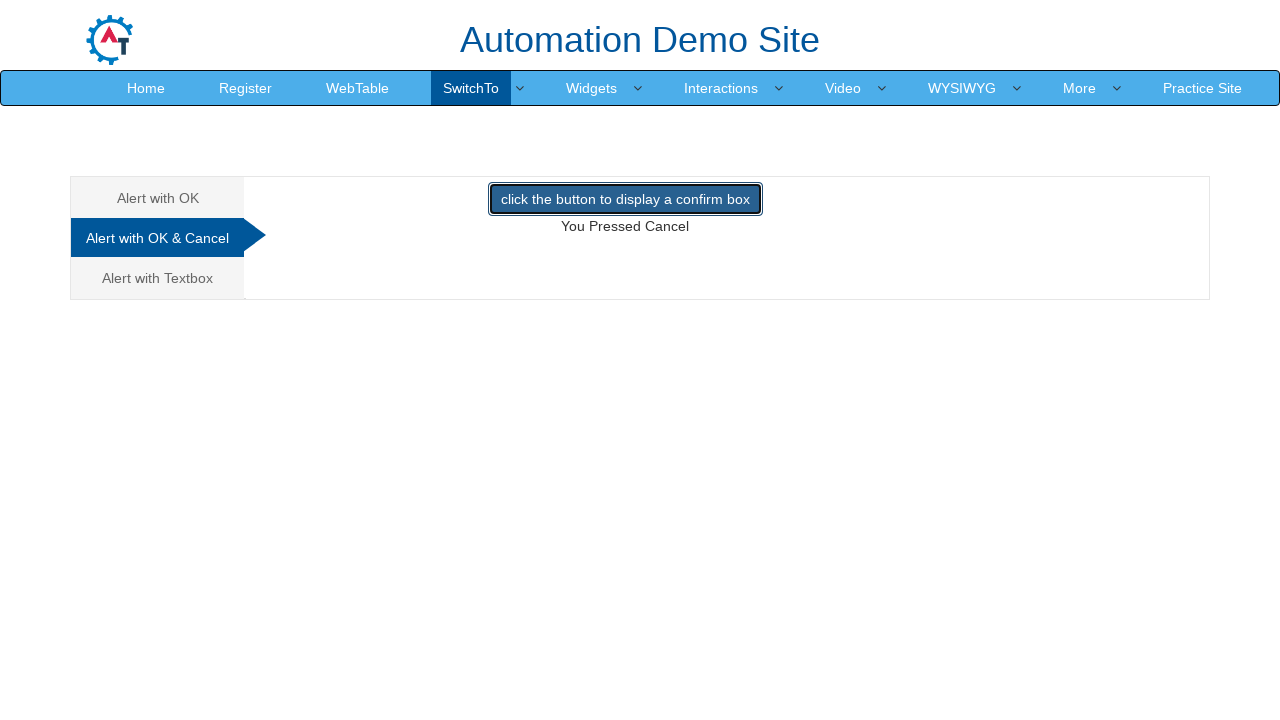

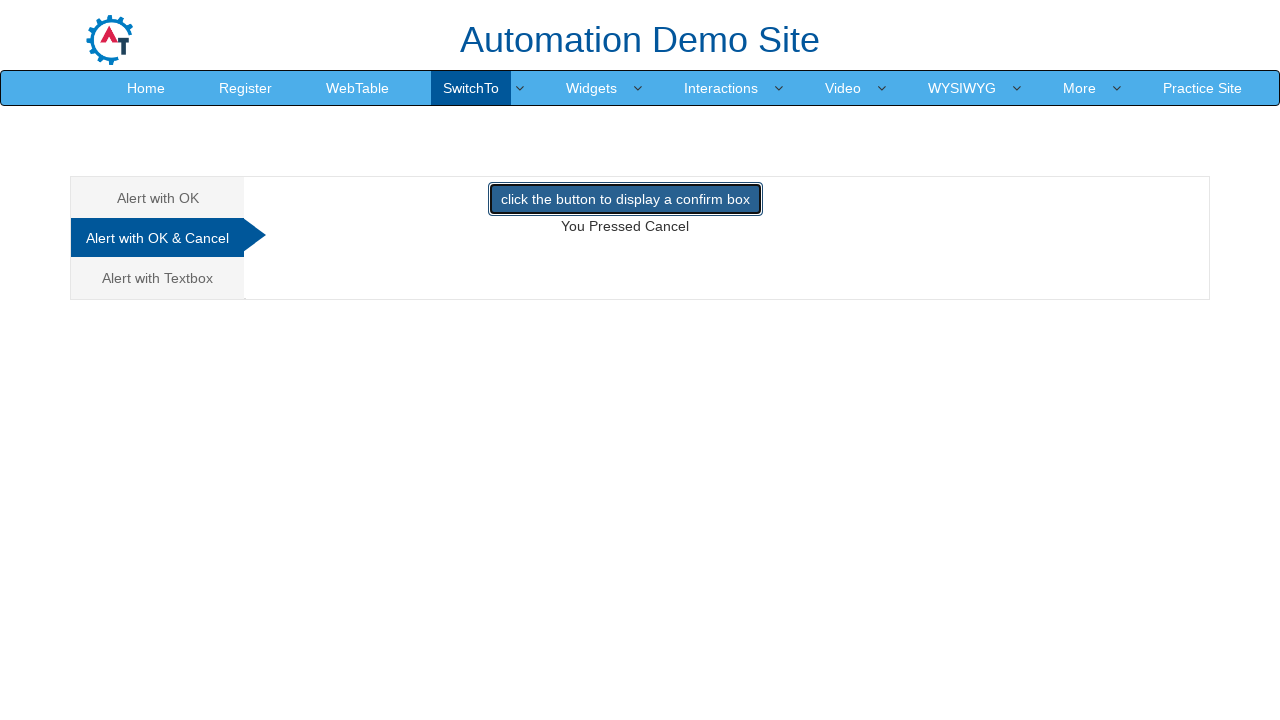